Tests AJAX functionality by clicking a button and waiting for dynamically loaded content (h1 and h3 elements) to appear on the page

Starting URL: https://v1.training-support.net/selenium/ajax

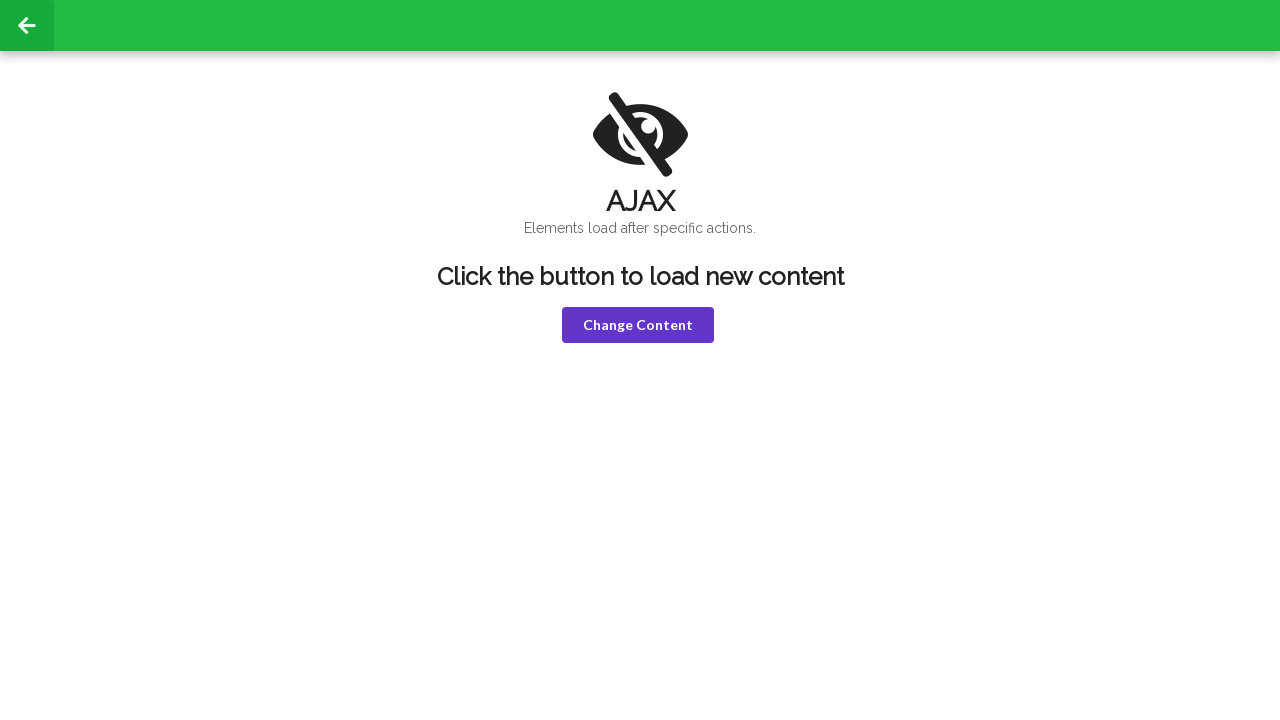

Clicked violet button to trigger AJAX request at (638, 325) on button.violet
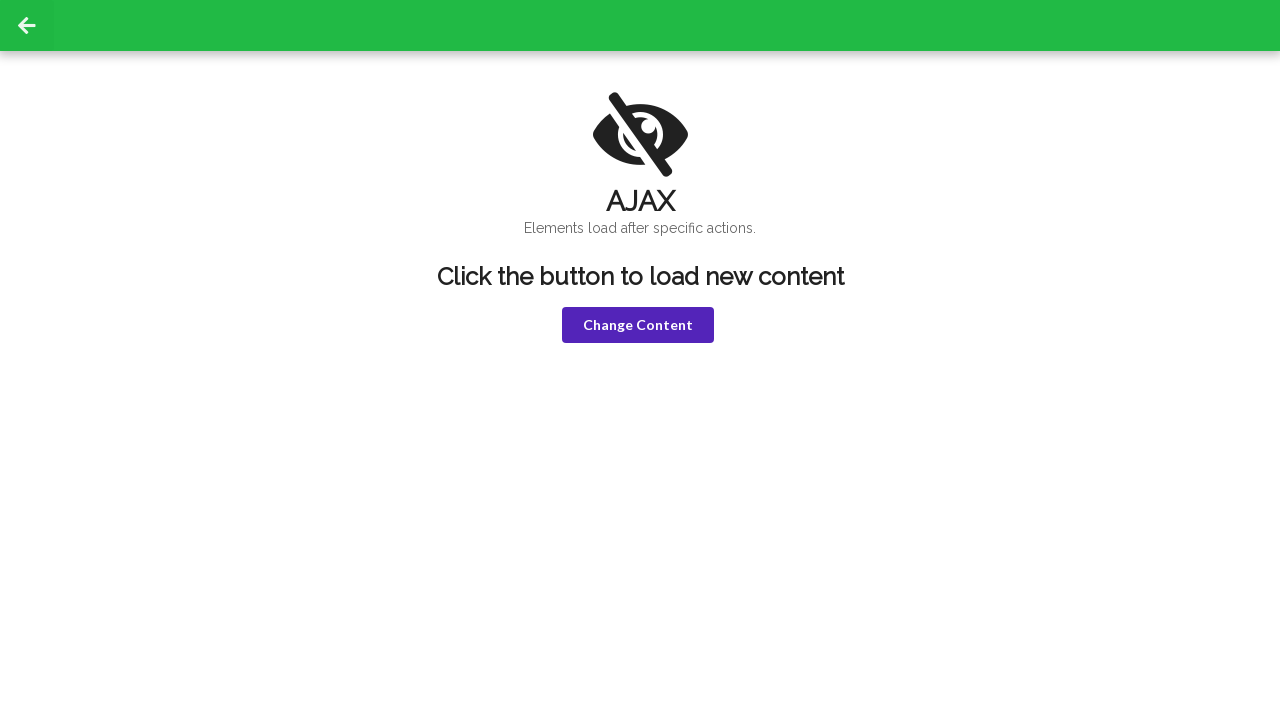

h1 element appeared after AJAX request
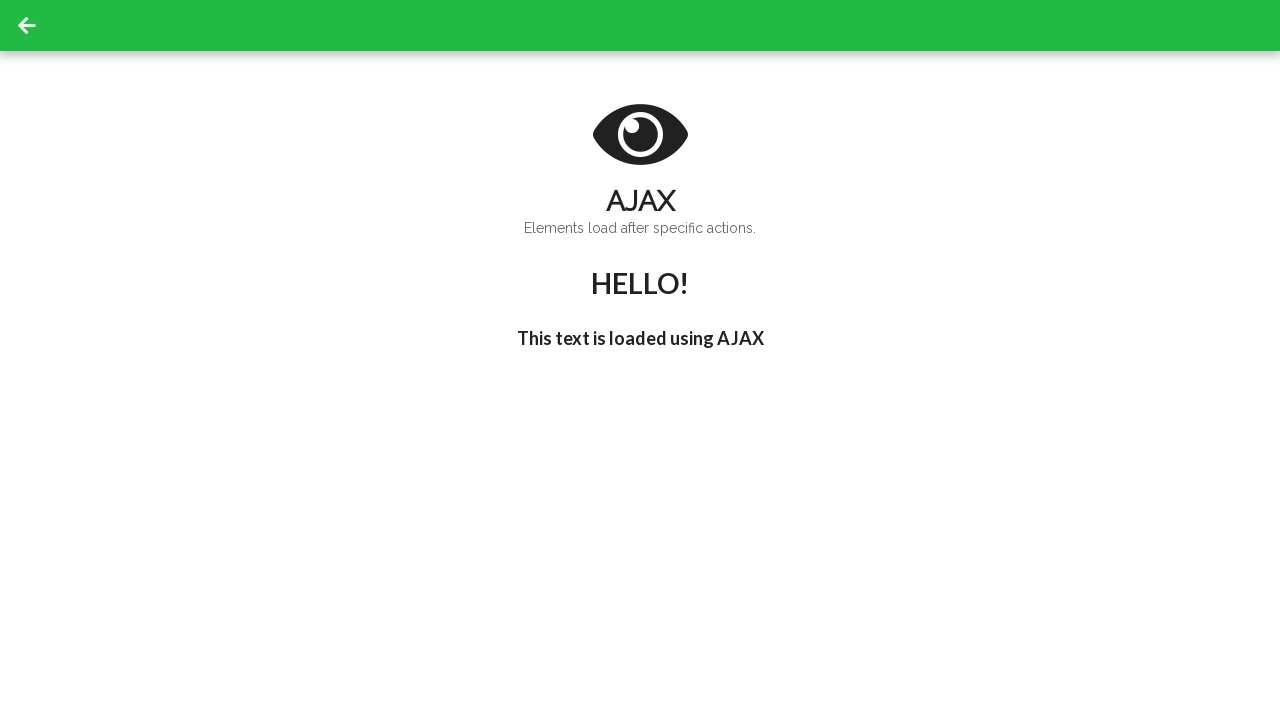

Delayed h3 text 'I'm late!' appeared on page
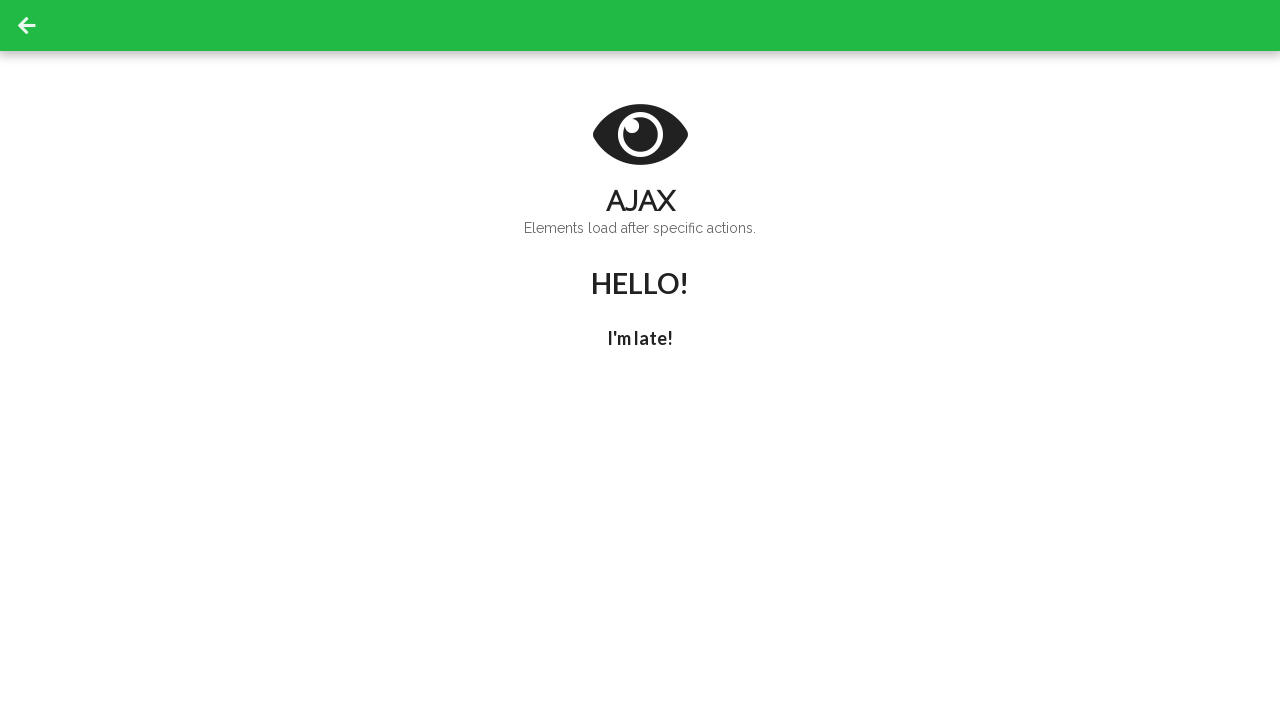

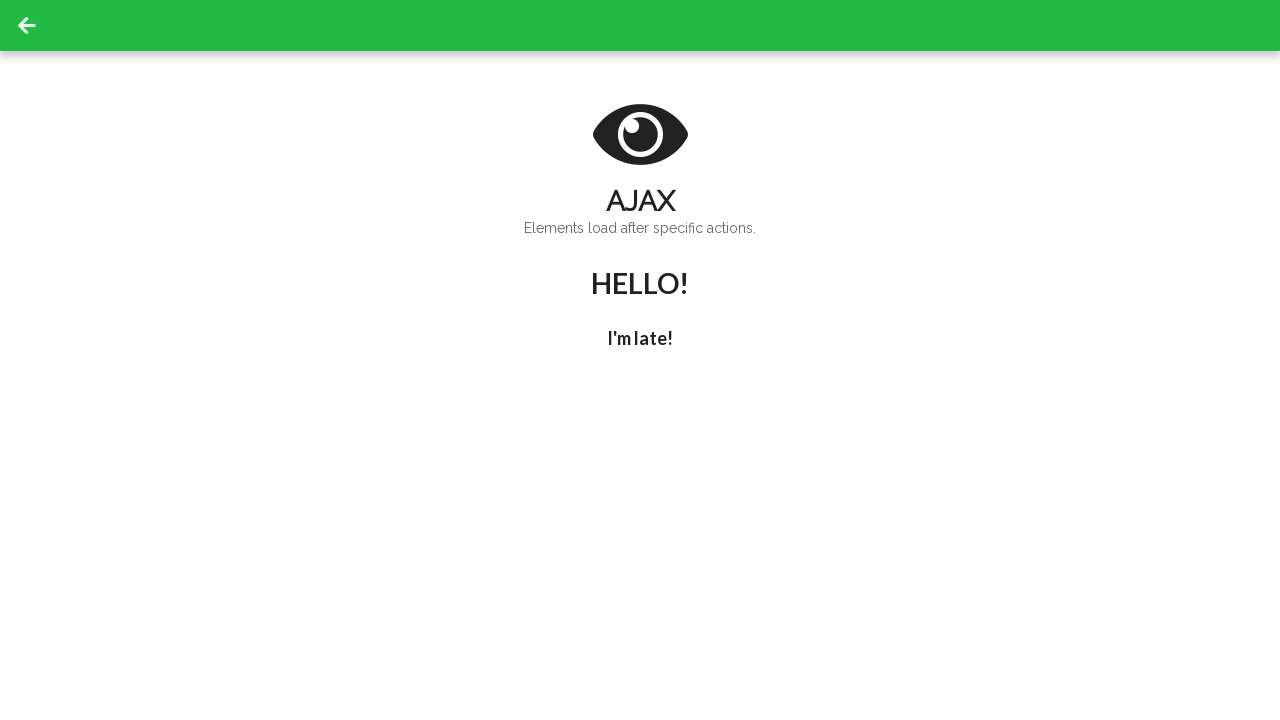